Tests multi-select dropdown by using Control key to select multiple options simultaneously

Starting URL: https://www.w3schools.com/tags/tryit.asp?filename=tryhtml_select_multiple

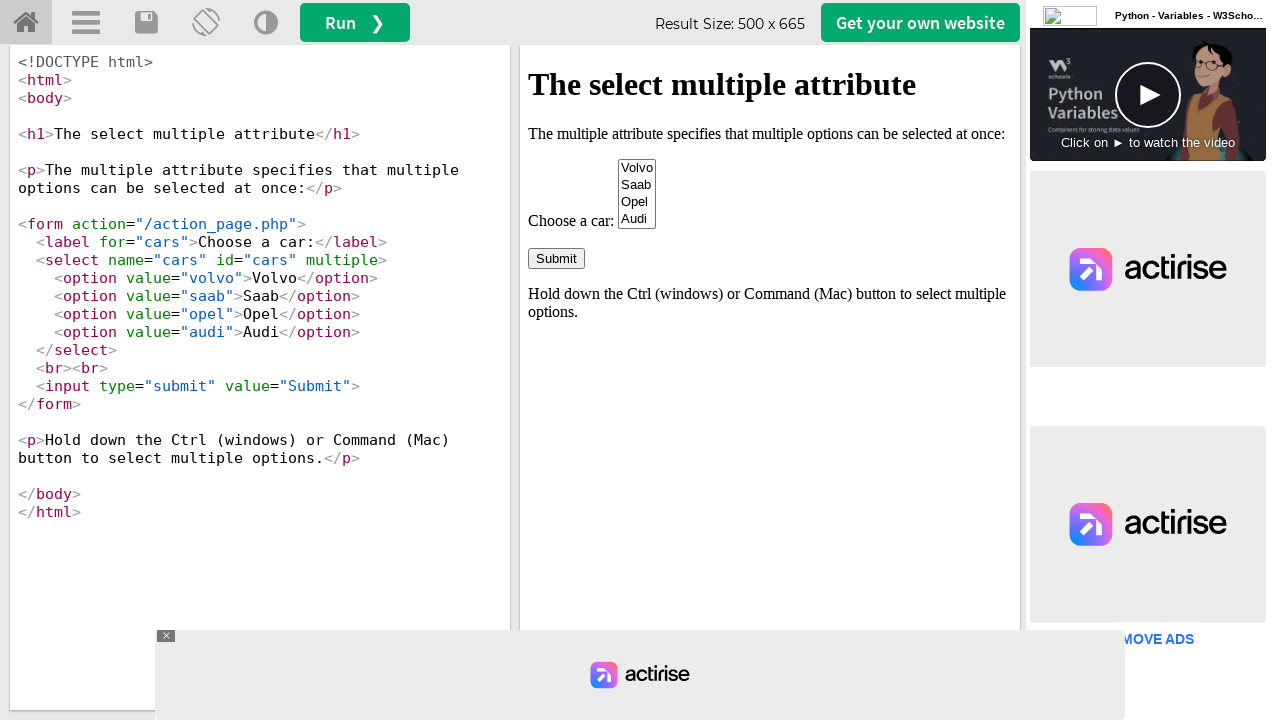

Located iframe containing the dropdown demo
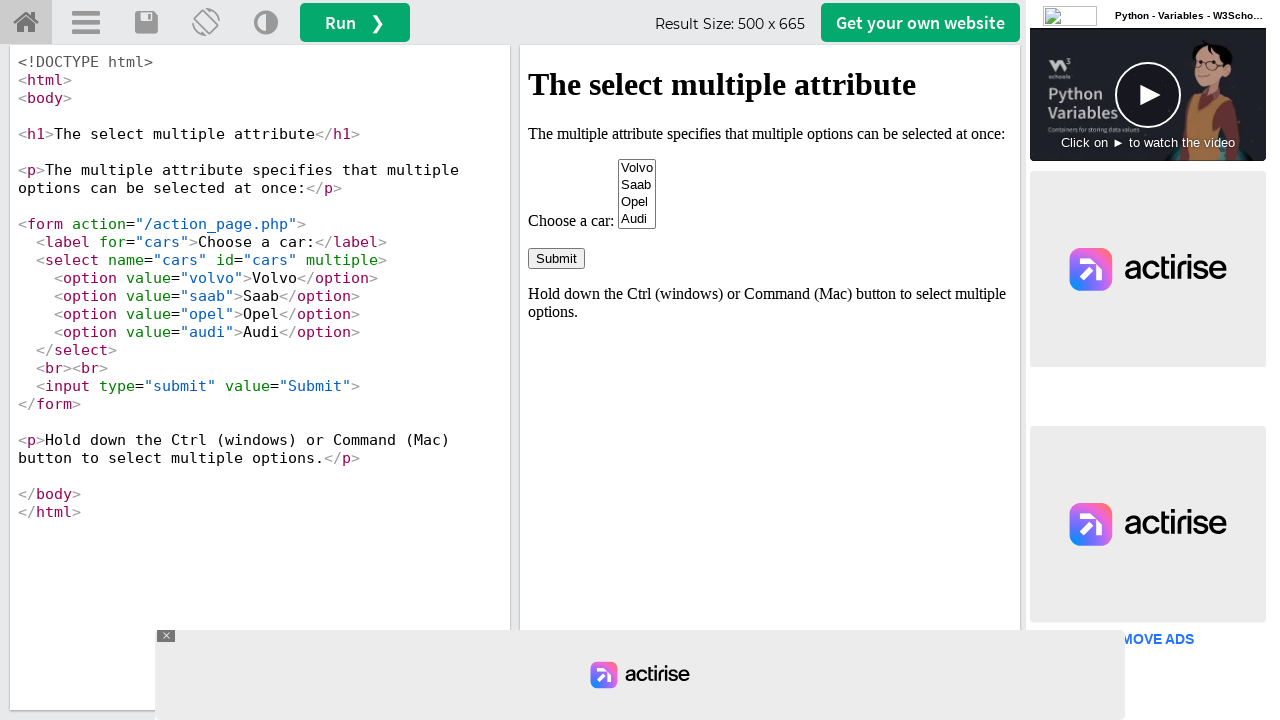

Selected multiple options (Volvo and Saab) from the multi-select dropdown on #iframeResult >> internal:control=enter-frame >> select[name='cars']
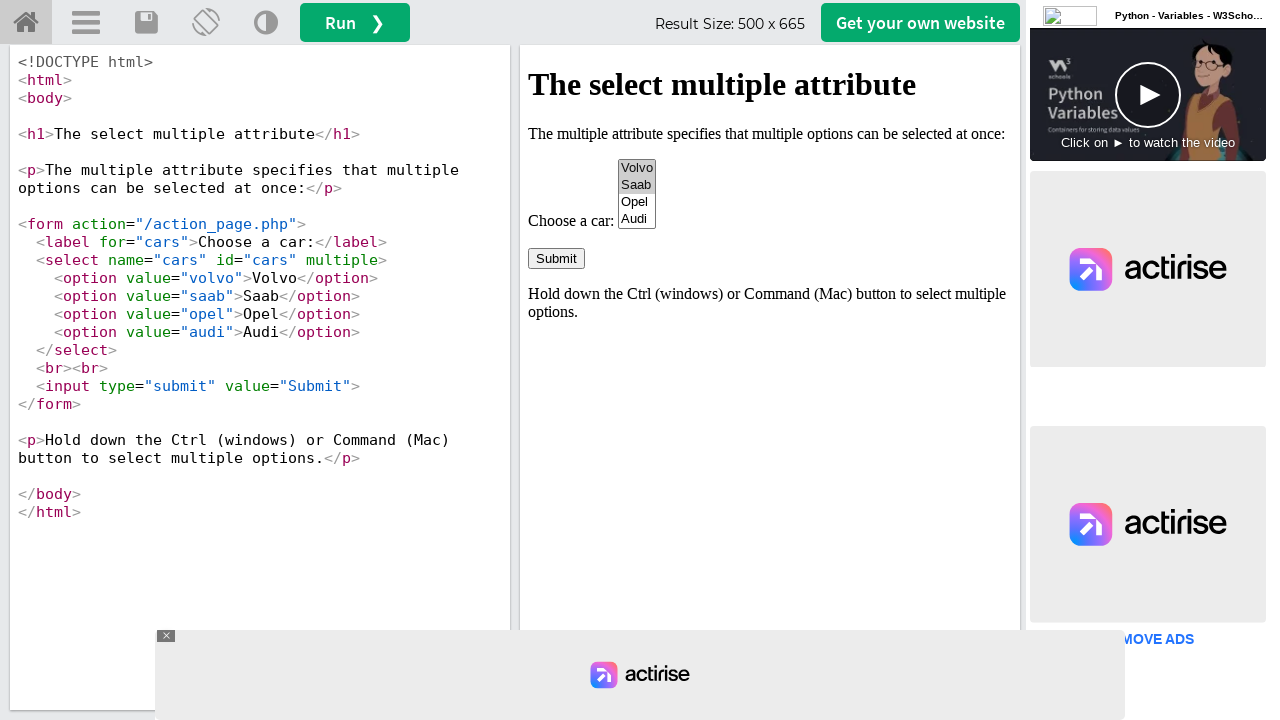

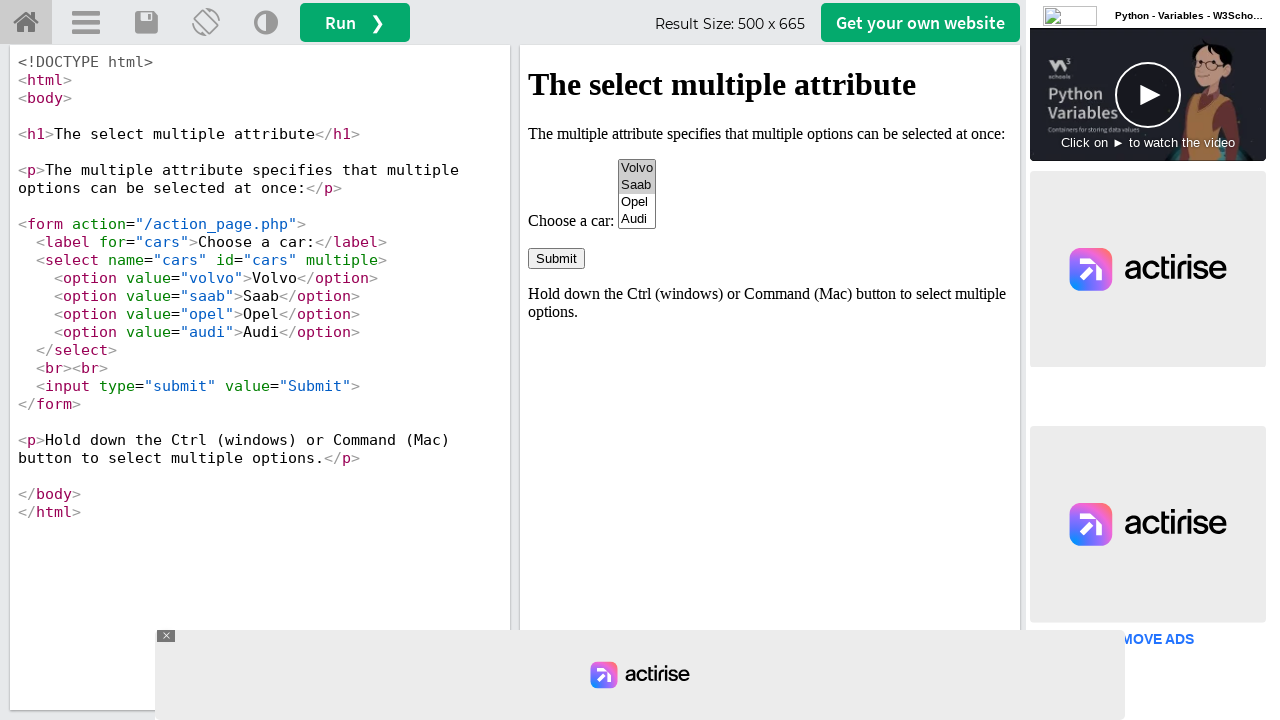